Tests the dynamic controls page by clicking the Enable button to enable a disabled input field, then typing text into the newly enabled field

Starting URL: http://the-internet.herokuapp.com/dynamic_controls

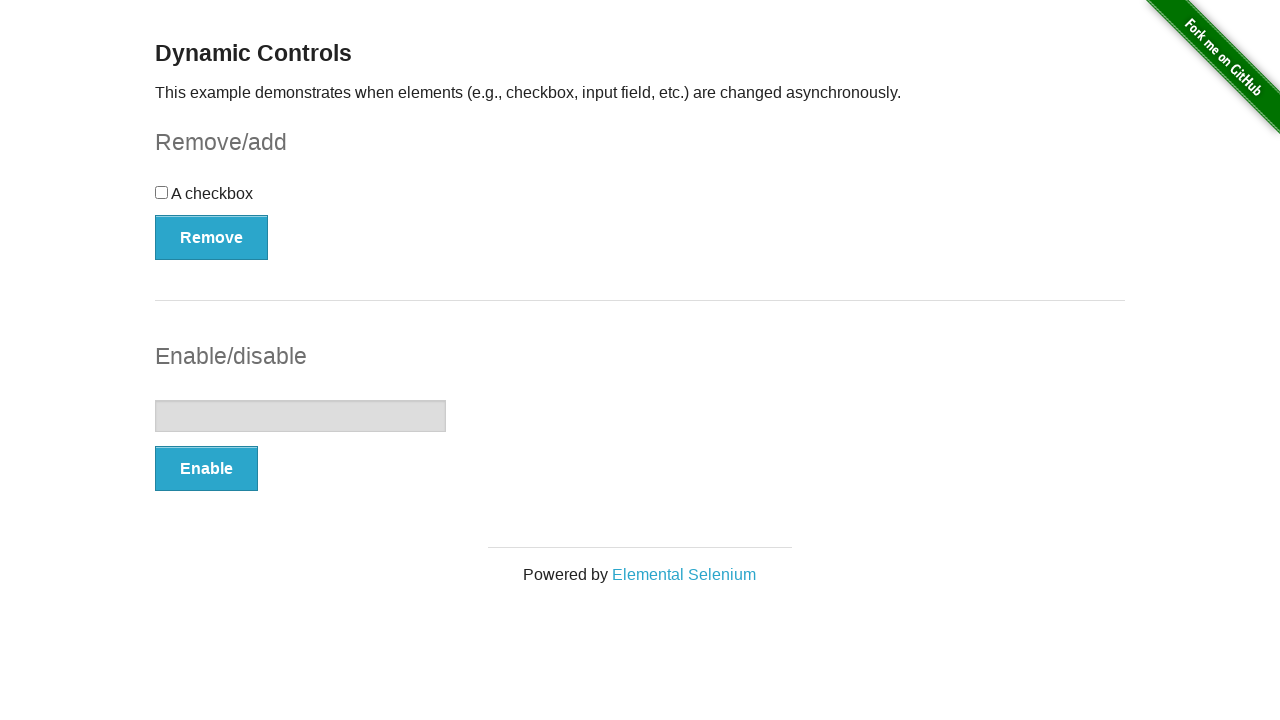

Clicked the Enable button to enable the disabled input field at (206, 469) on #input-example > button
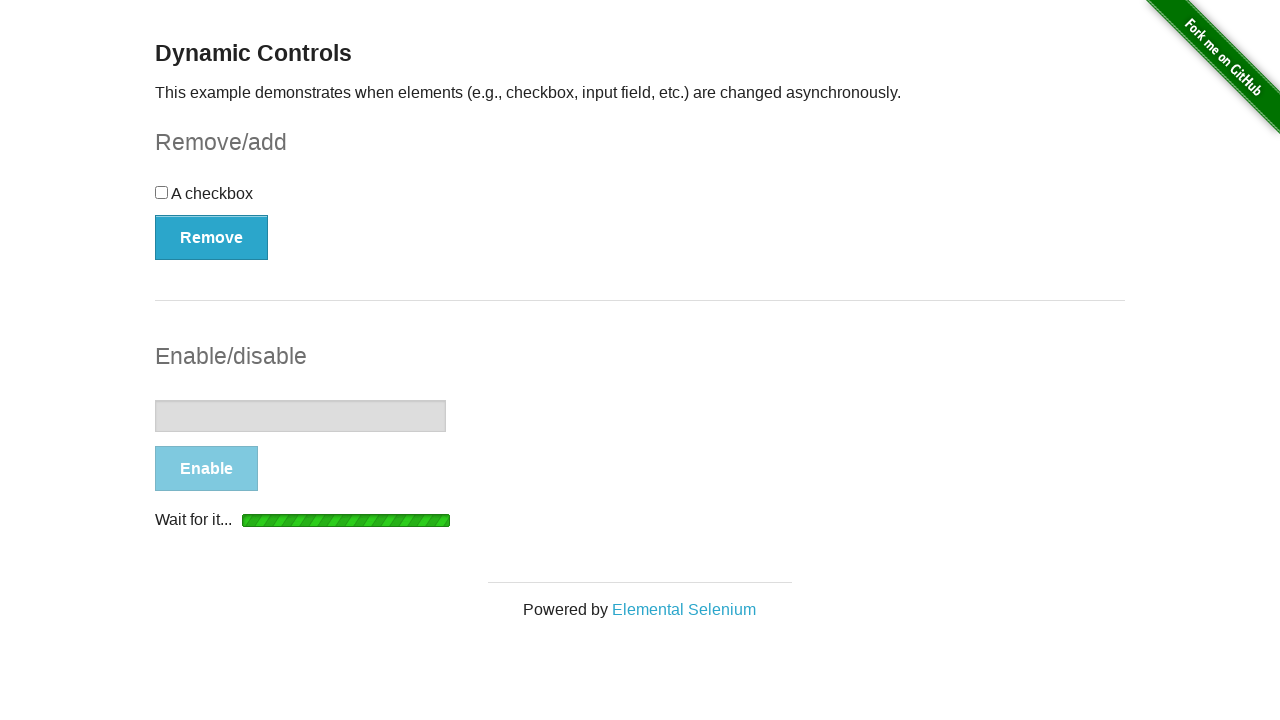

Input field is now enabled
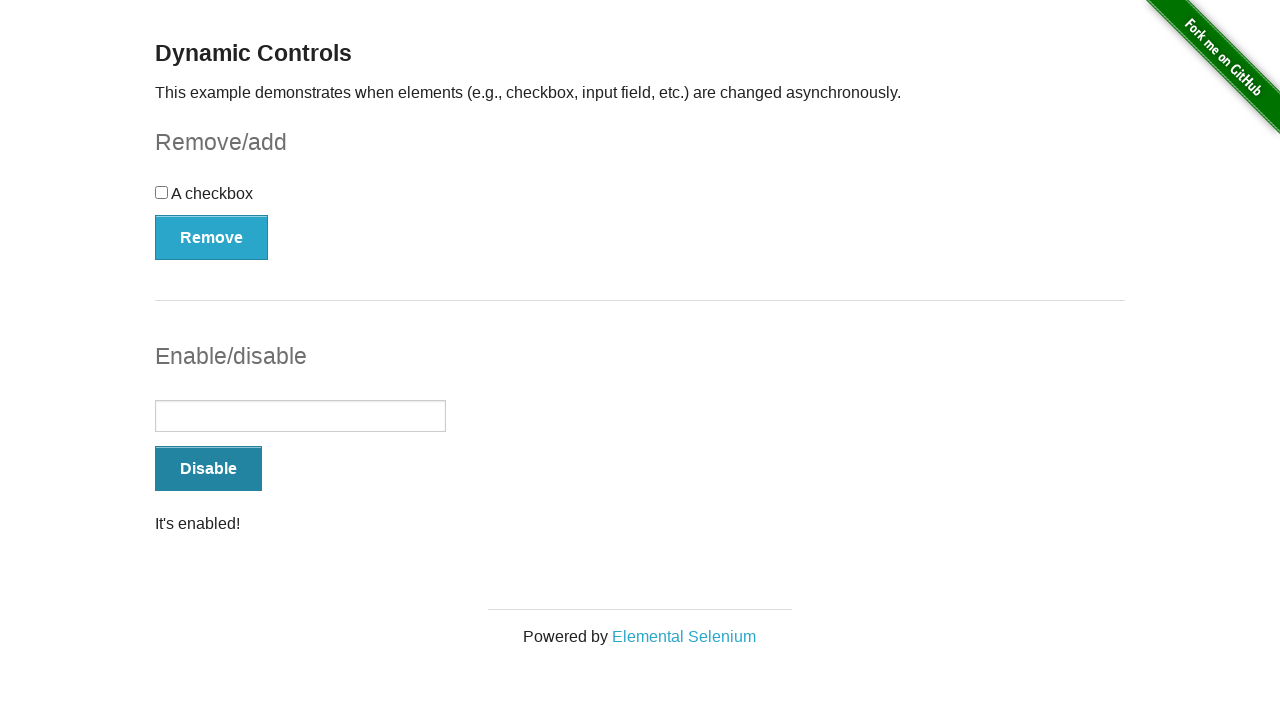

Typed 'HELLLOOOO' into the enabled input field on input[type='text']
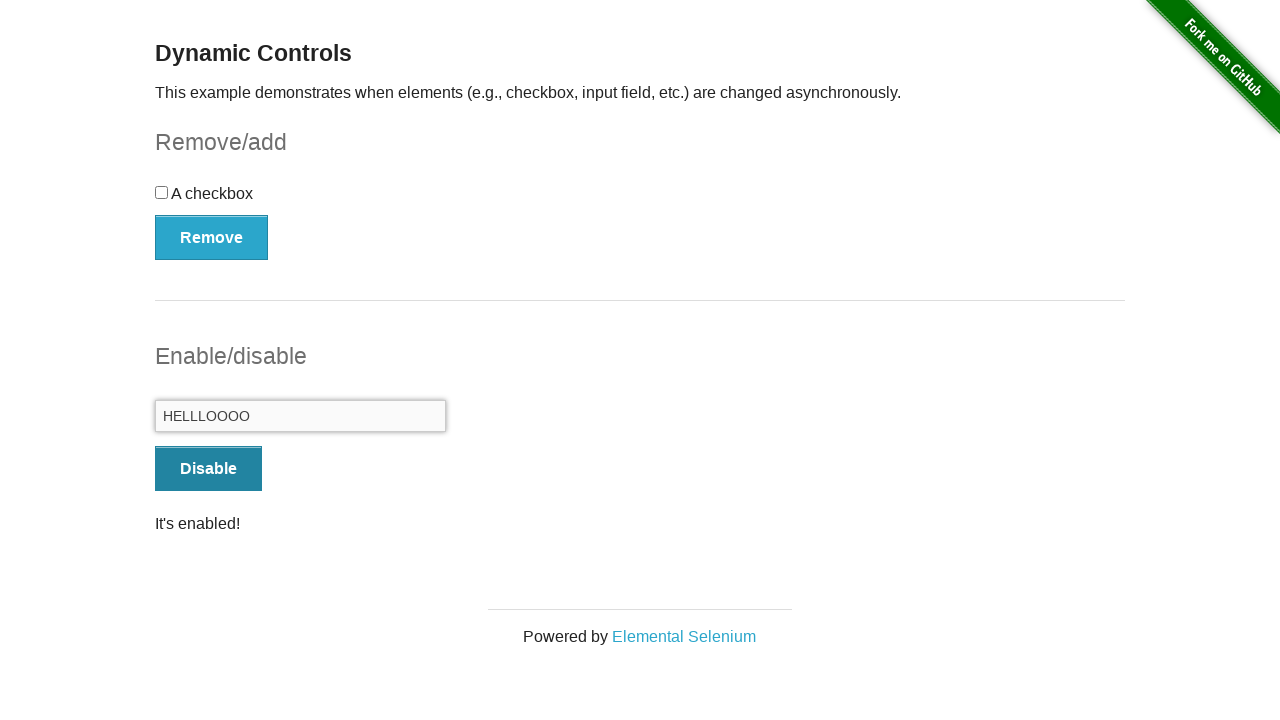

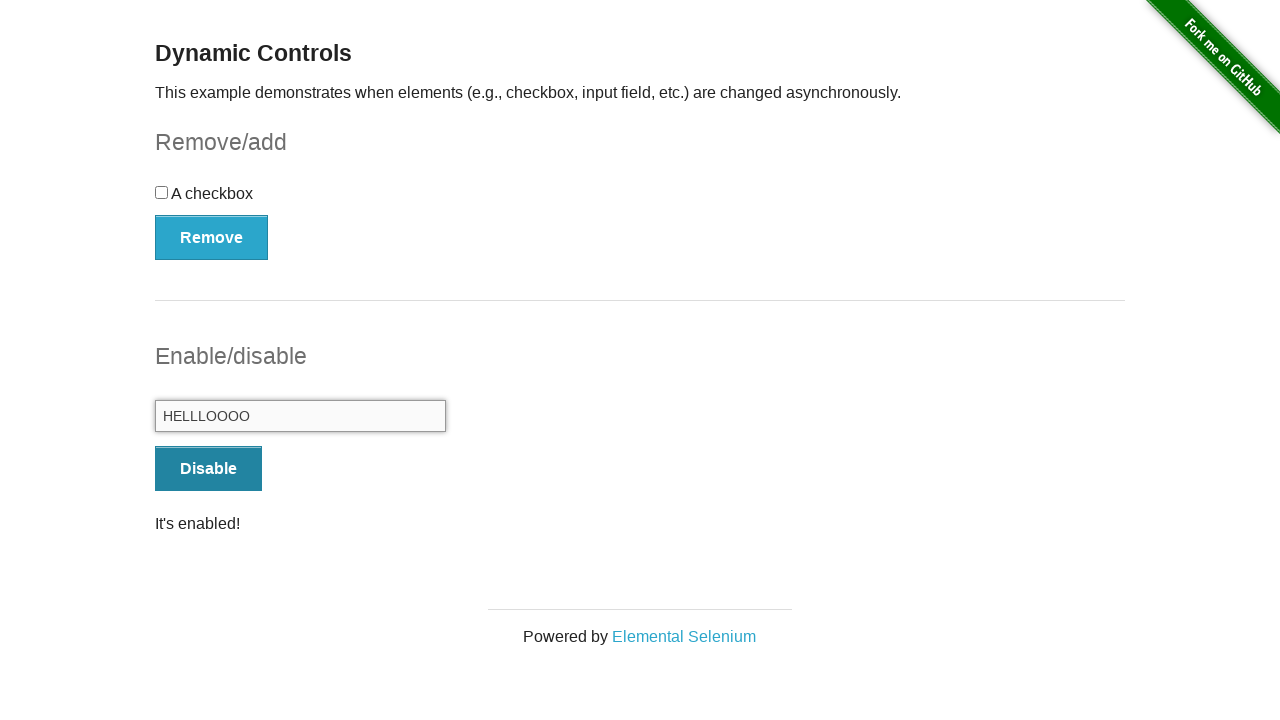